Tests that all programming languages listed under letter Z submenu have names starting with the letter Z

Starting URL: https://www.99-bottles-of-beer.net/

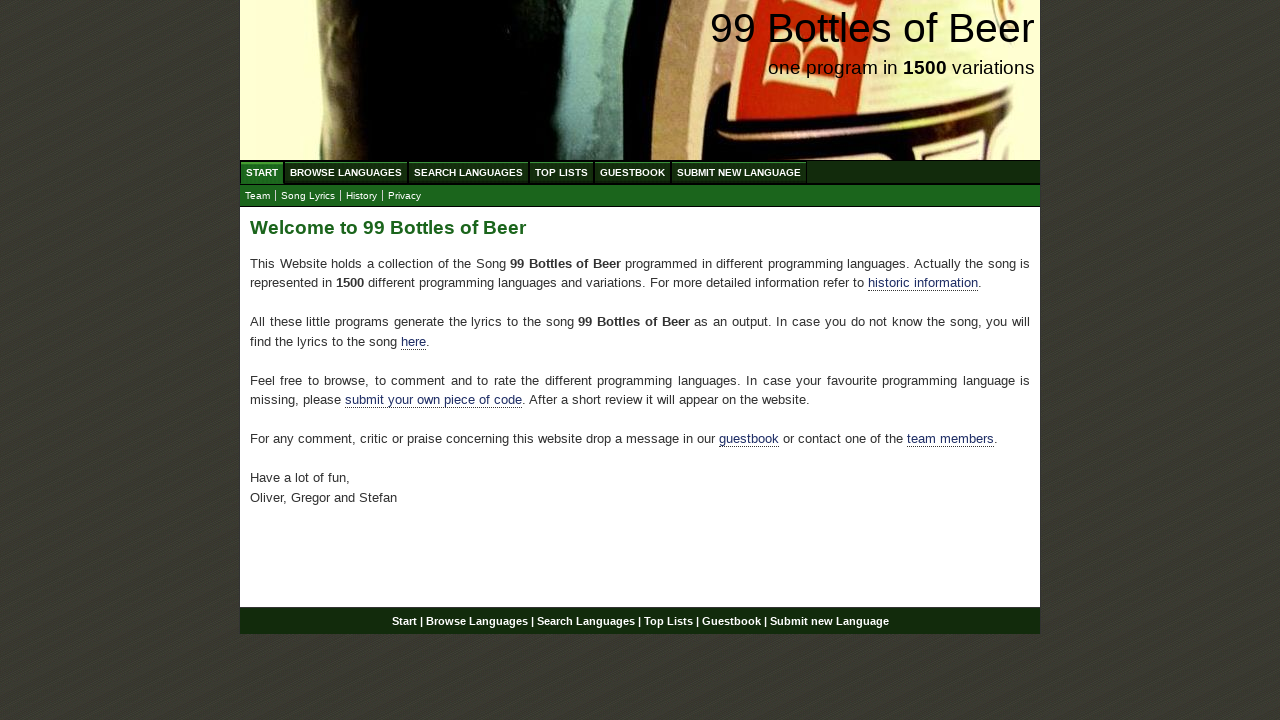

Clicked on Browse Languages menu at (346, 172) on xpath=//ul[@id='menu']/li//a[@href='/abc.html']
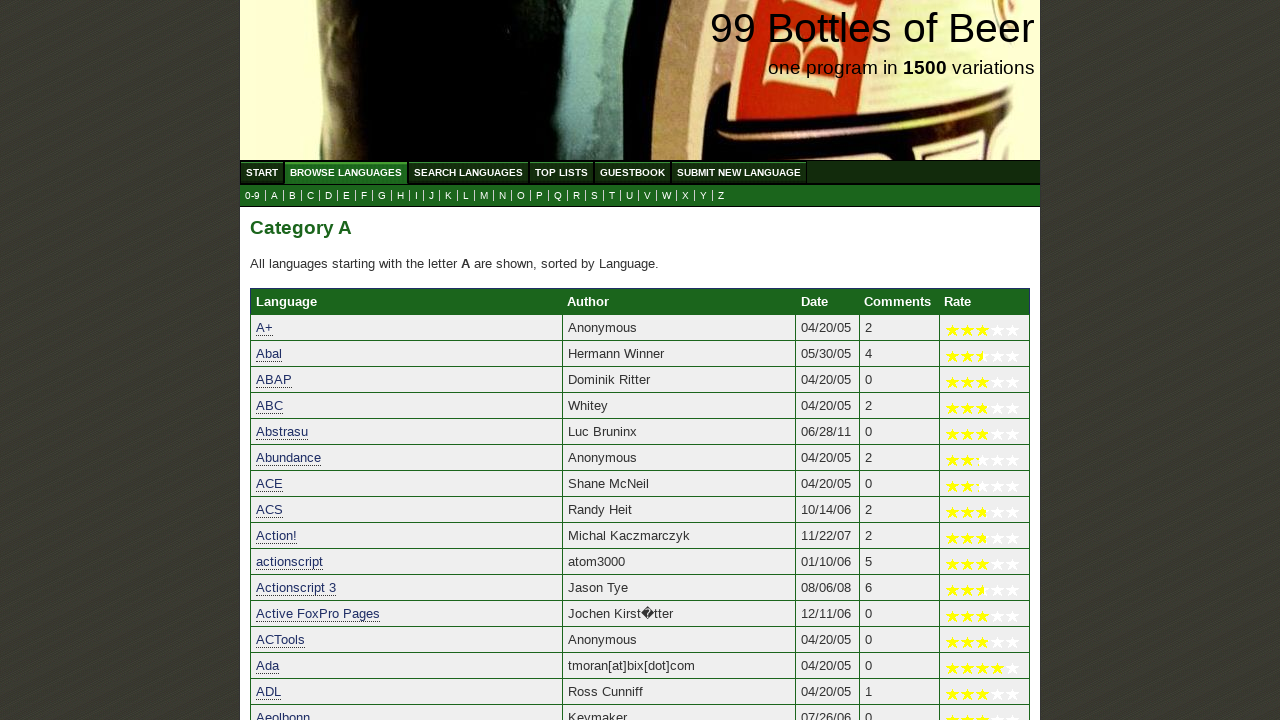

Clicked on letter Z submenu at (721, 196) on xpath=//ul[@id='submenu']/li//a[contains(text(), 'Z')]
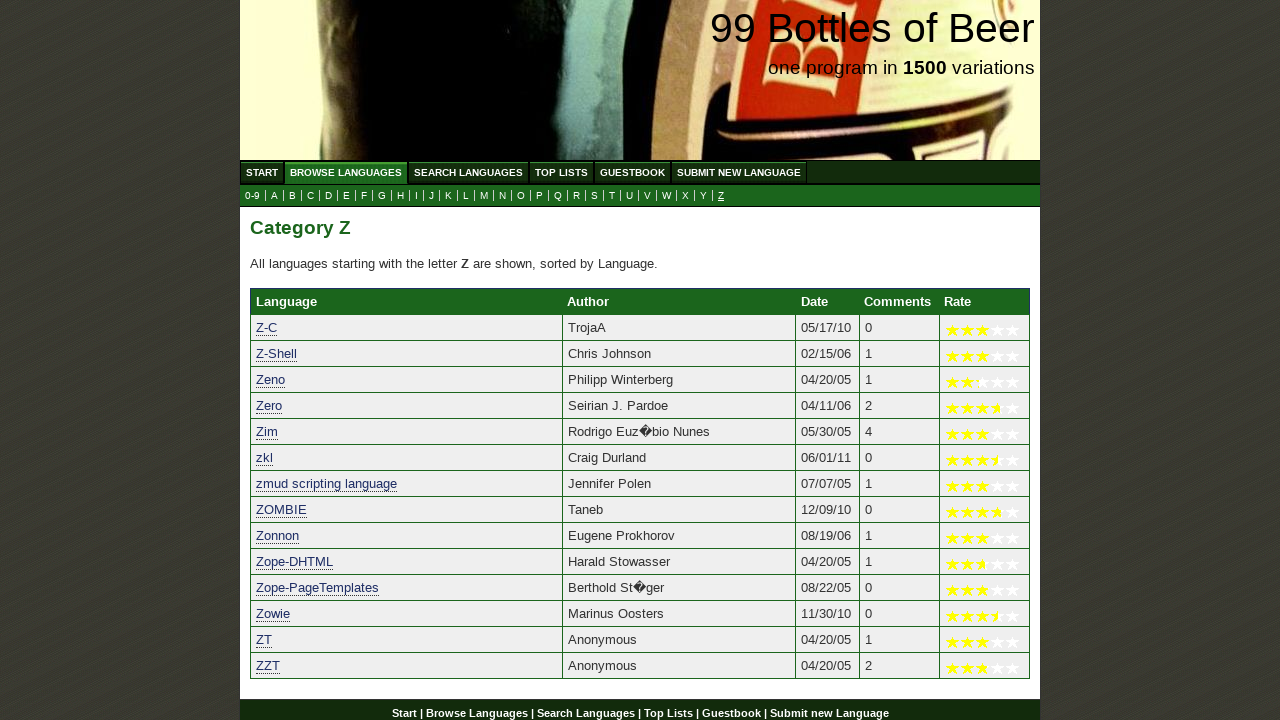

Language list loaded for letter Z
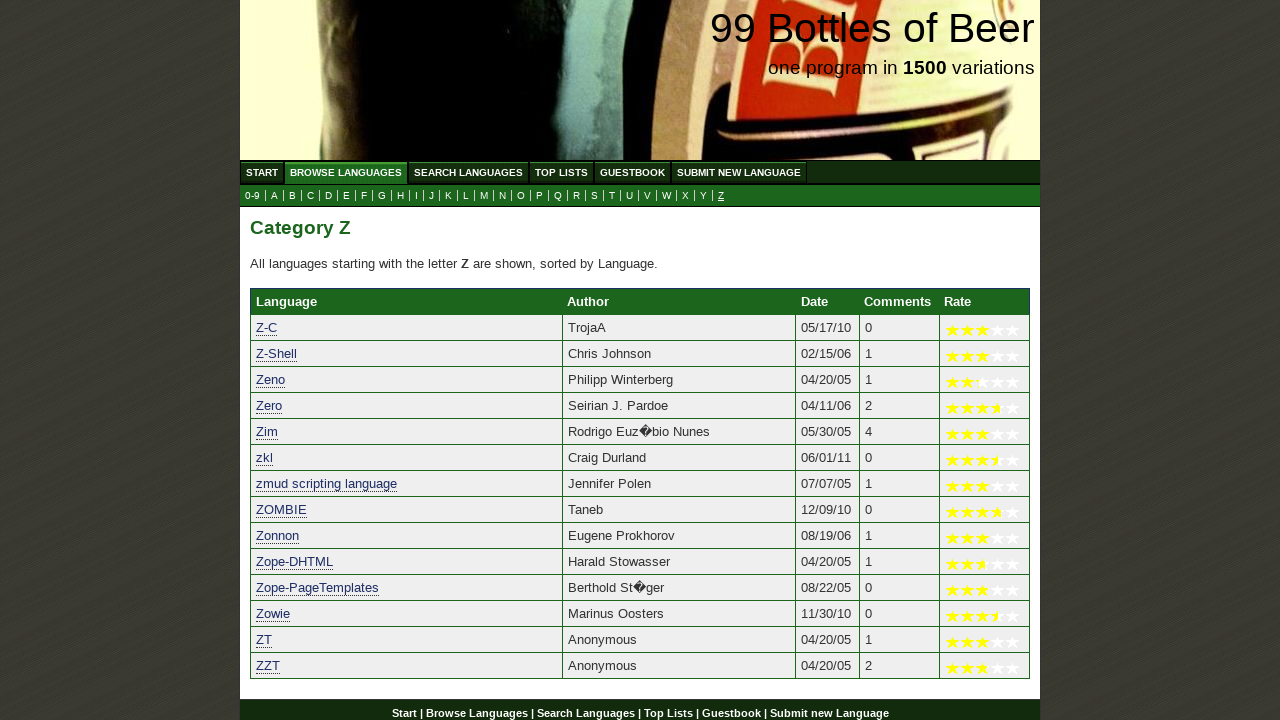

Retrieved 14 programming languages starting with Z
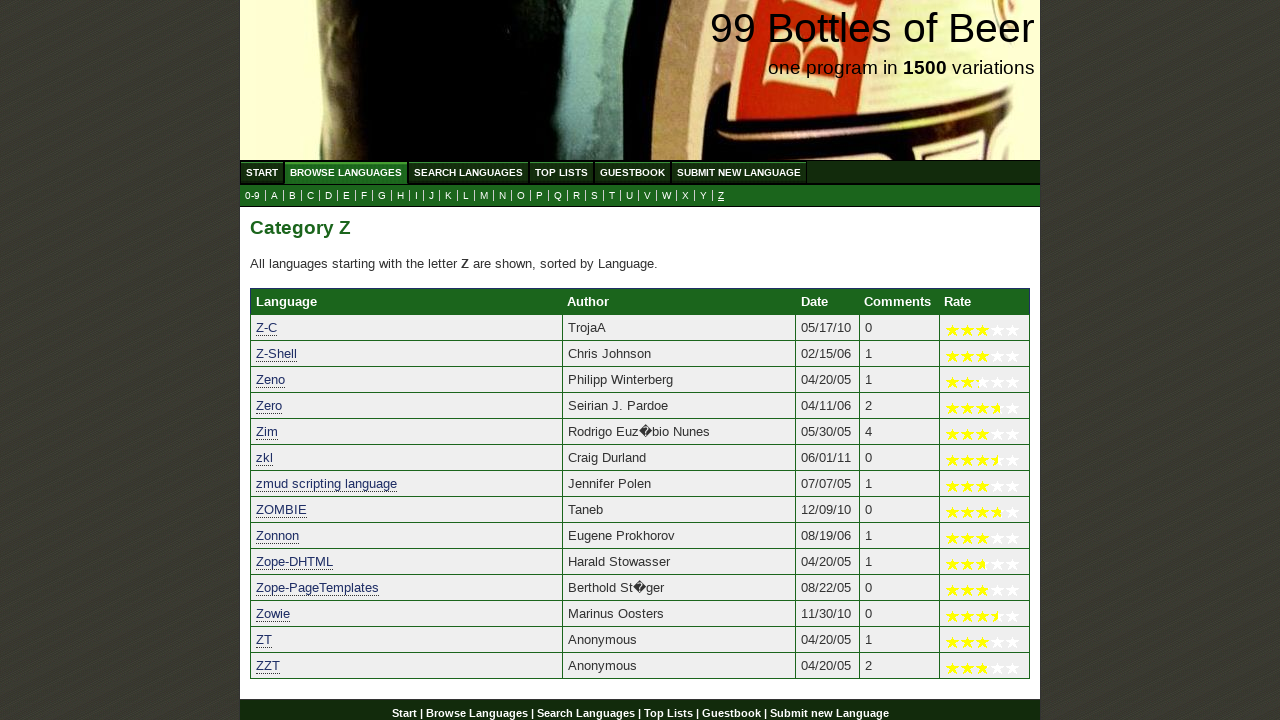

Verified that at least one language exists in Z submenu
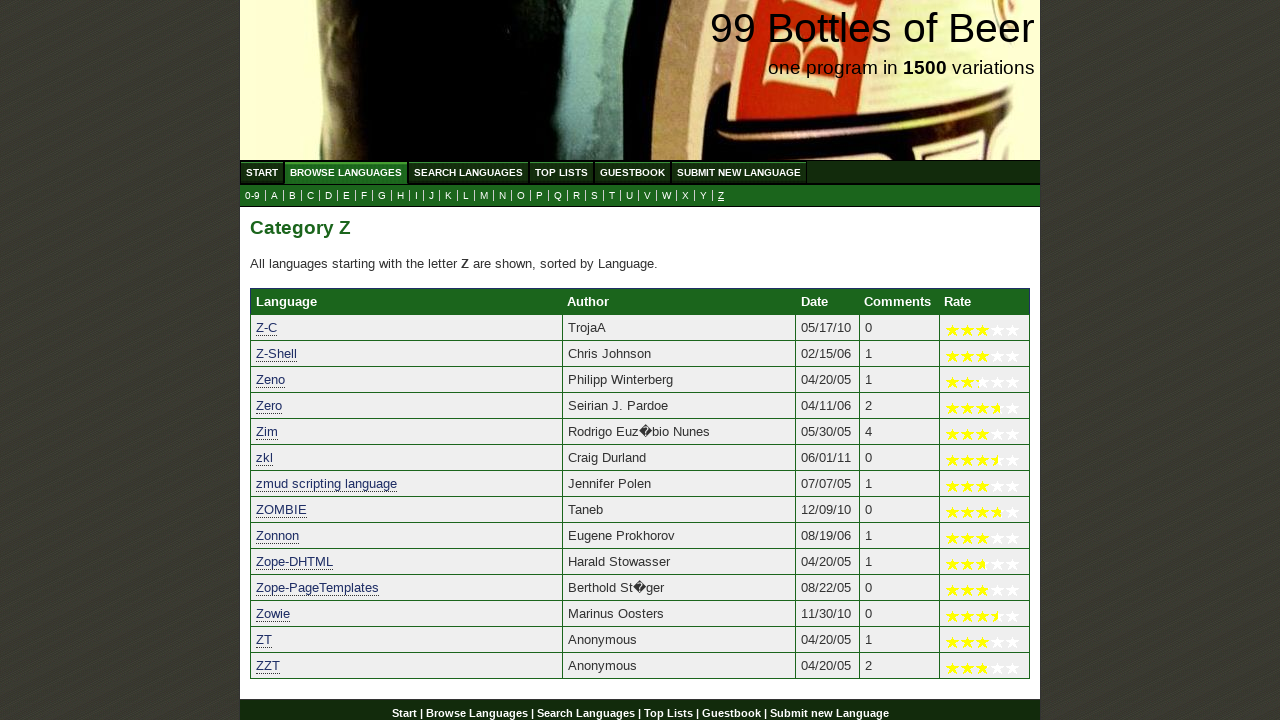

Verified language 'z-c' starts with letter 'z'
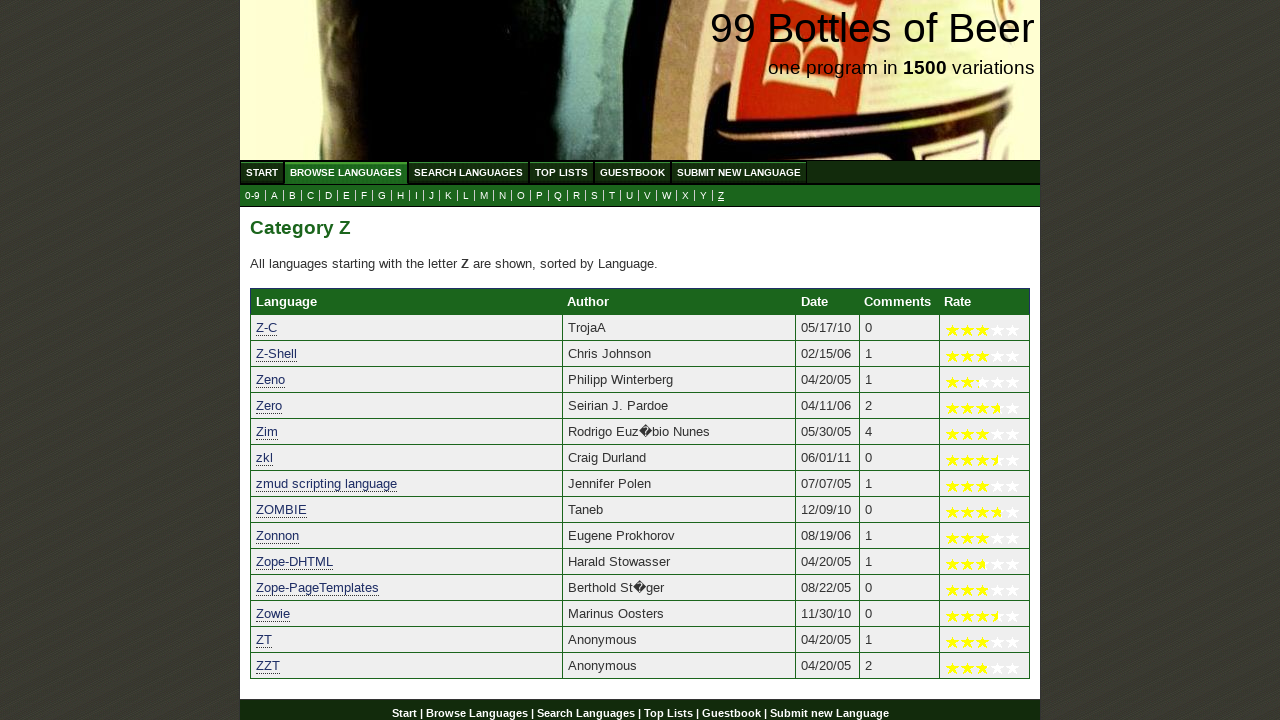

Verified language 'z-shell' starts with letter 'z'
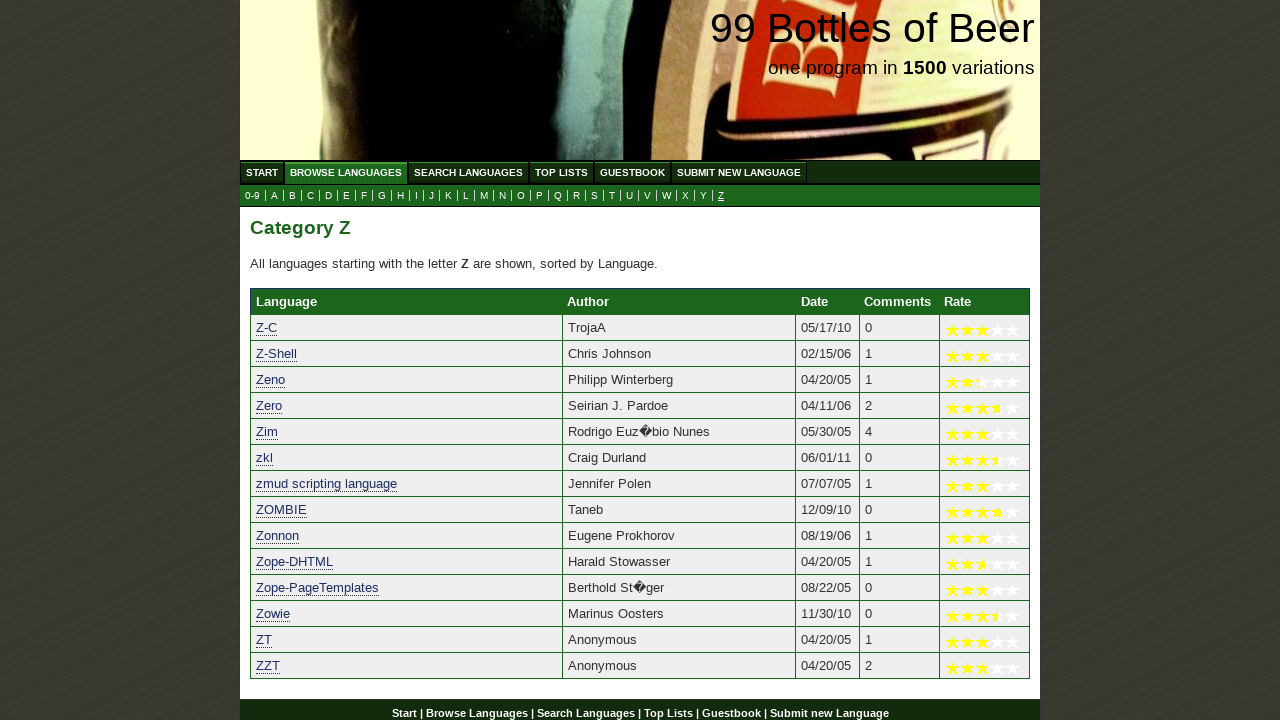

Verified language 'zeno' starts with letter 'z'
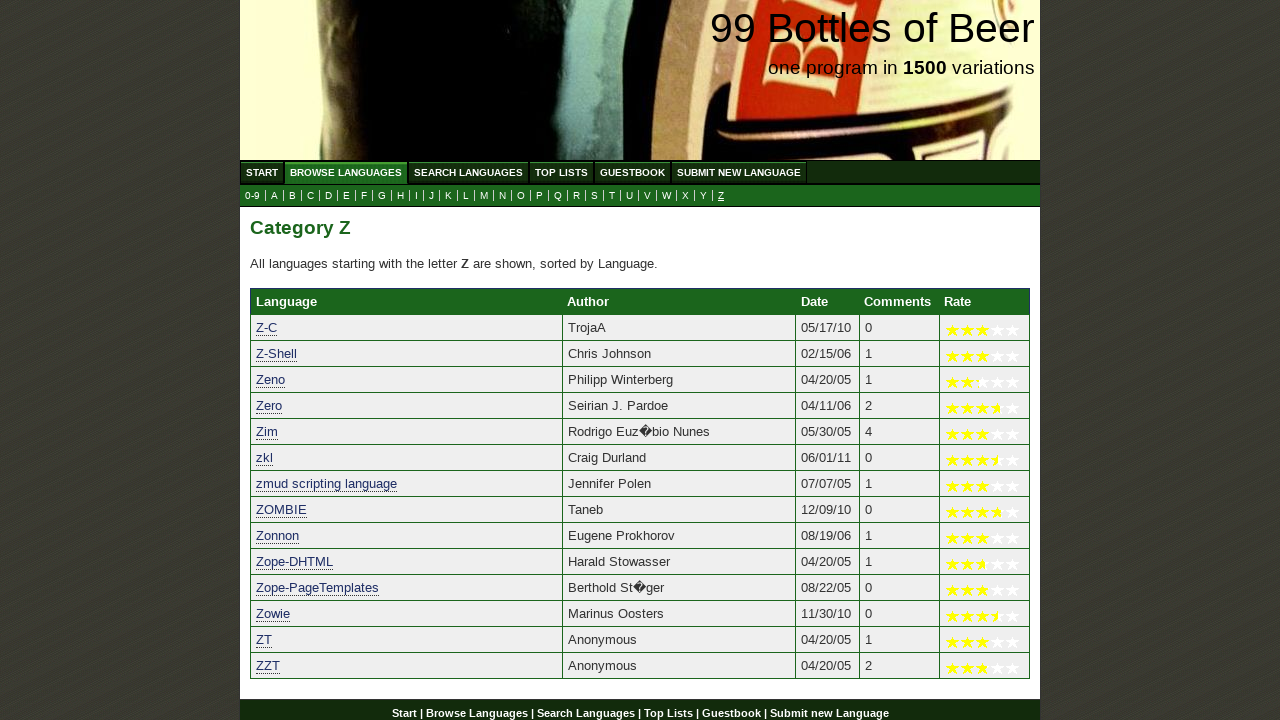

Verified language 'zero' starts with letter 'z'
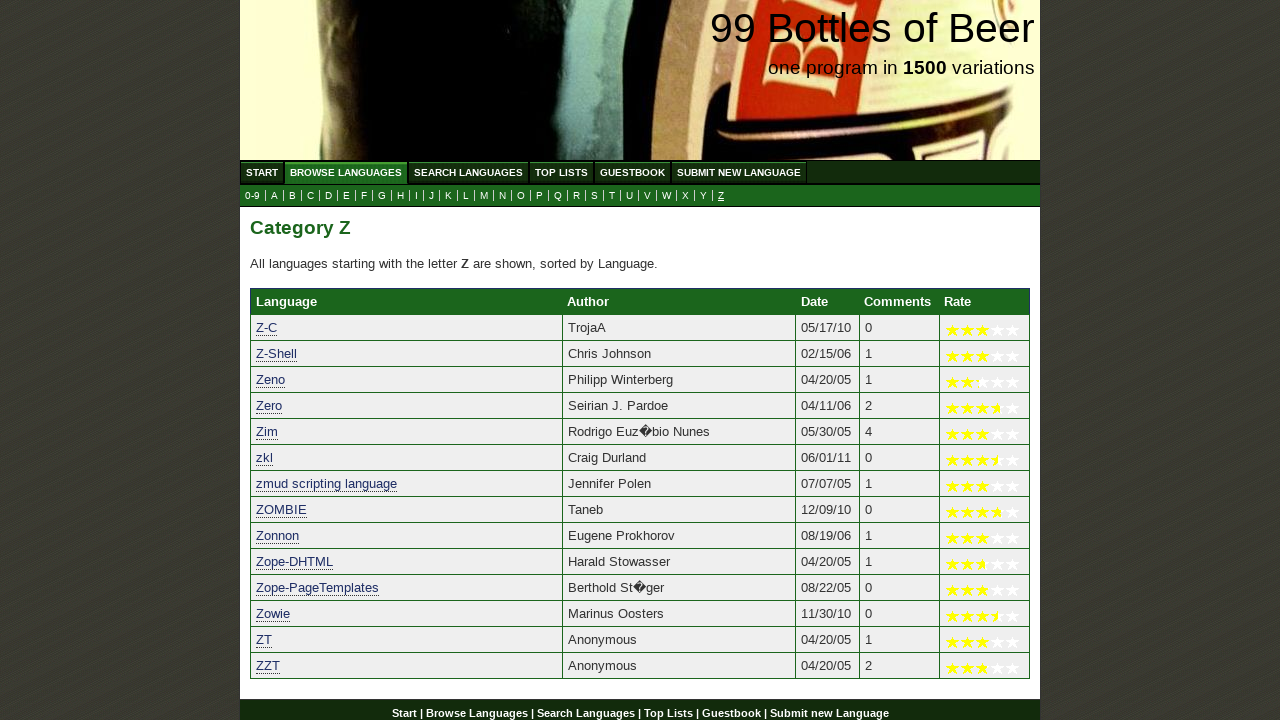

Verified language 'zim' starts with letter 'z'
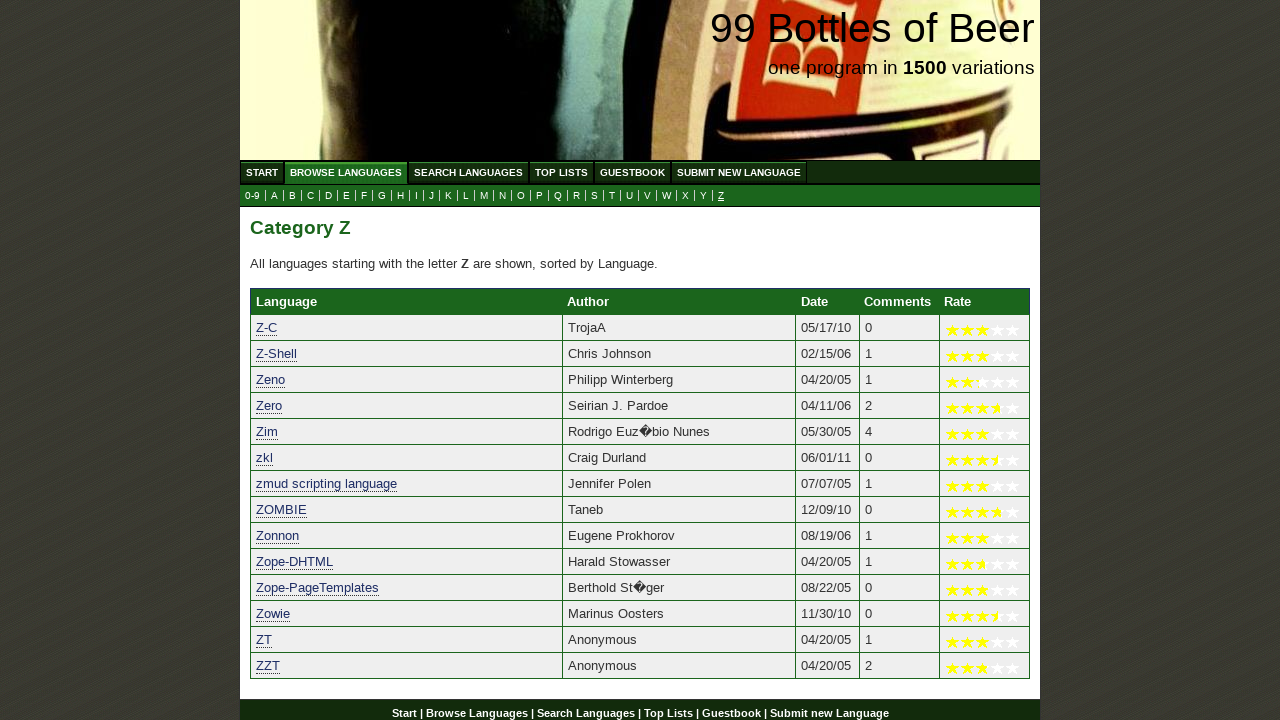

Verified language 'zkl' starts with letter 'z'
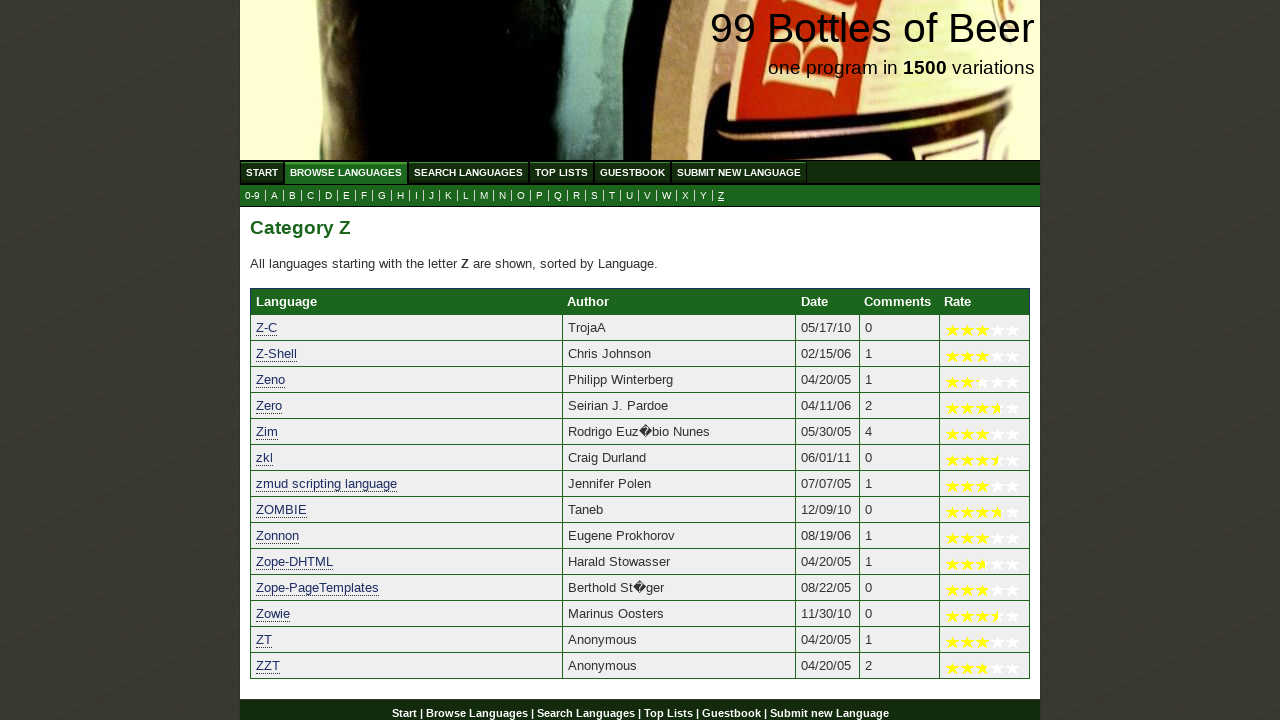

Verified language 'zmud scripting language' starts with letter 'z'
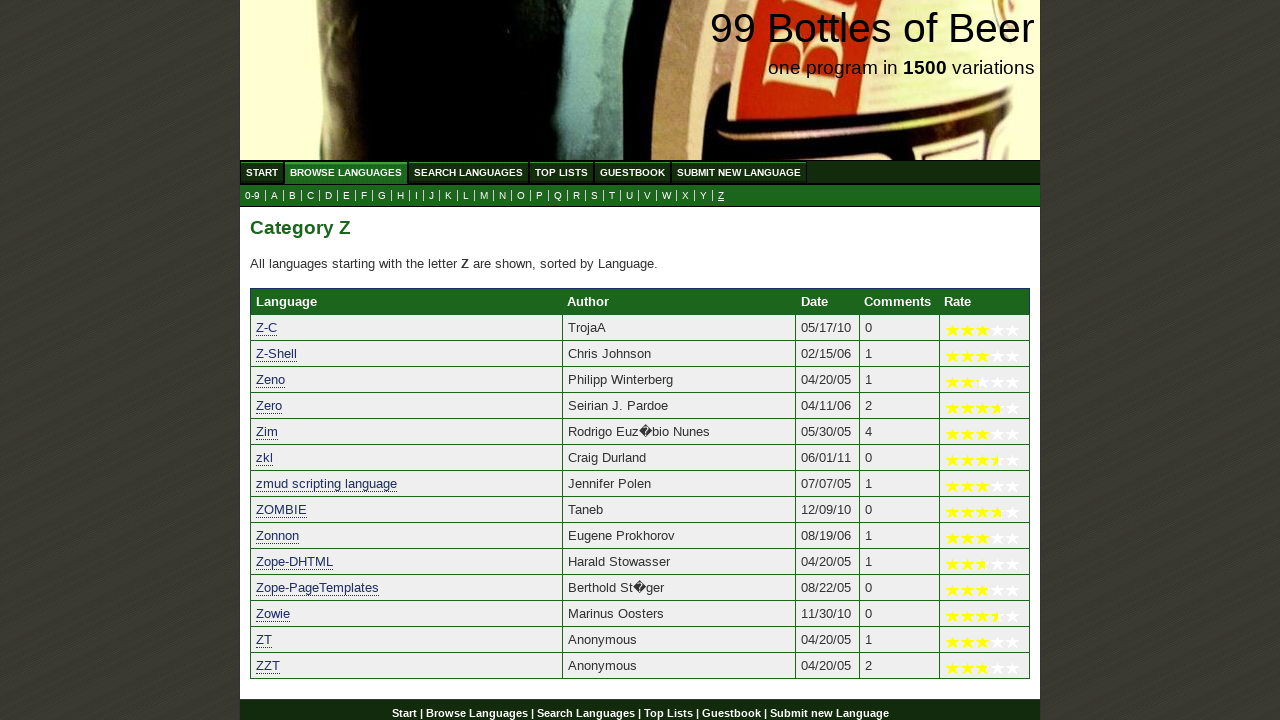

Verified language 'zombie' starts with letter 'z'
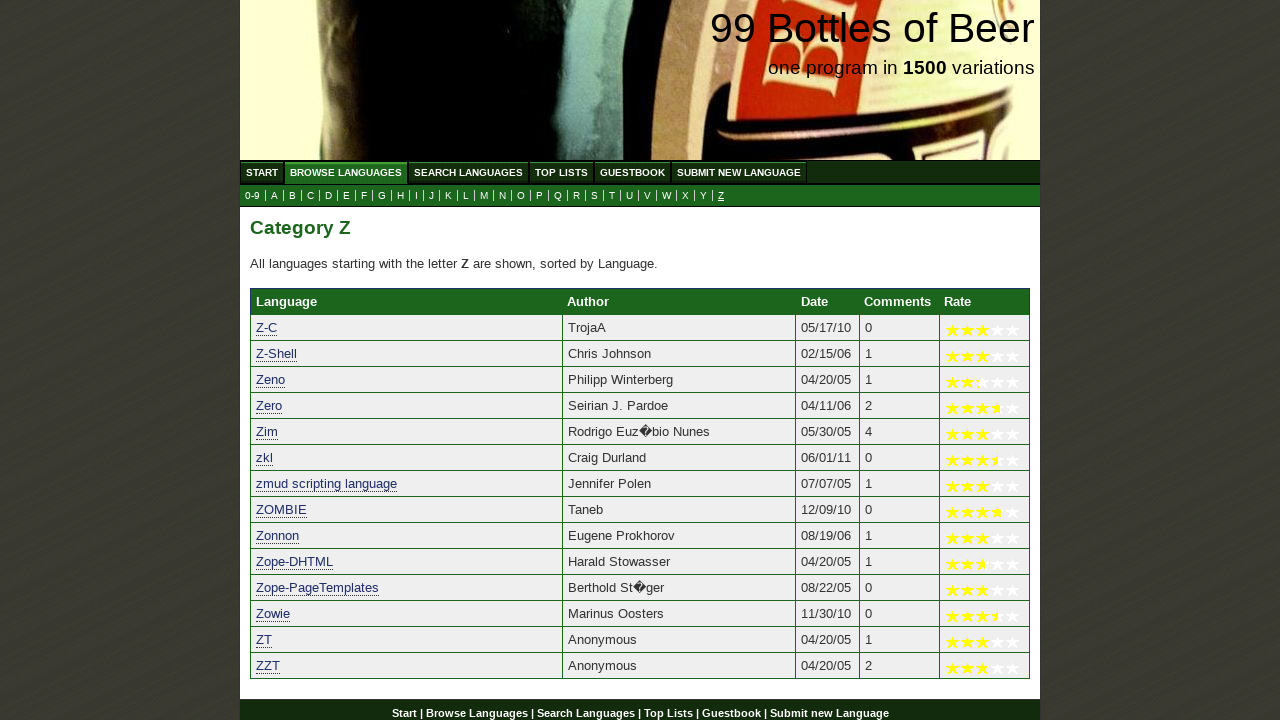

Verified language 'zonnon' starts with letter 'z'
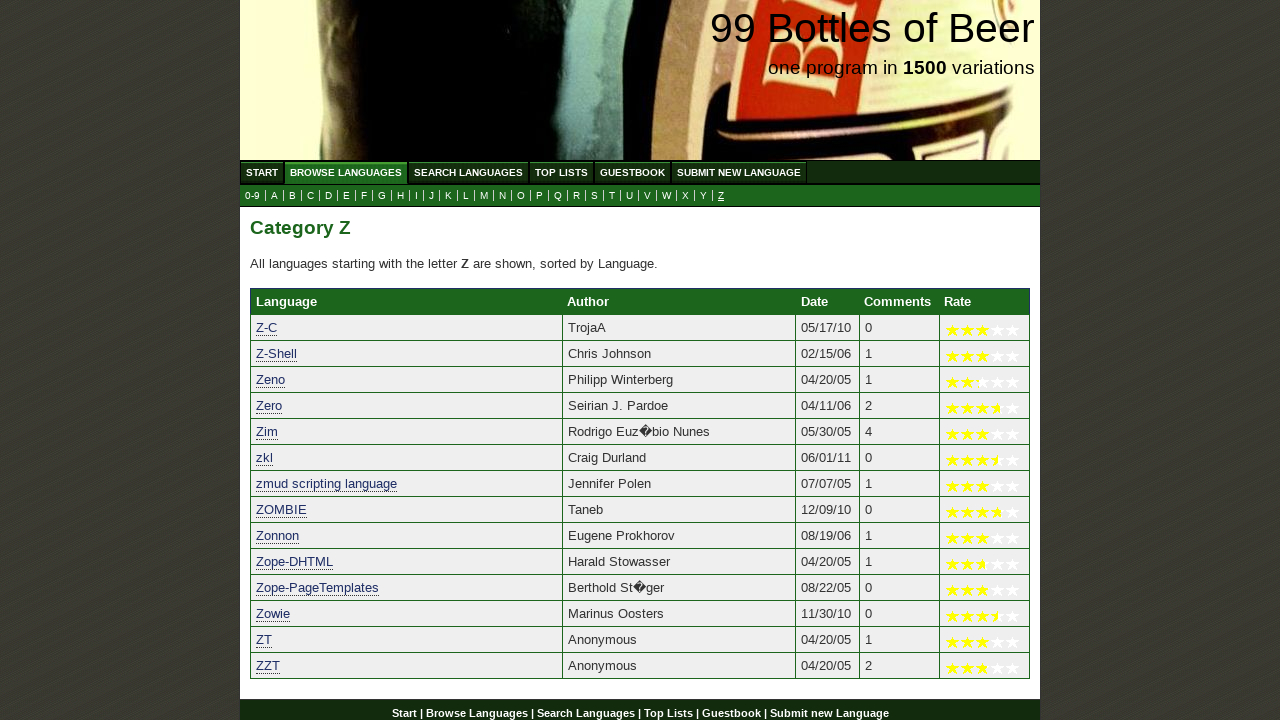

Verified language 'zope-dhtml' starts with letter 'z'
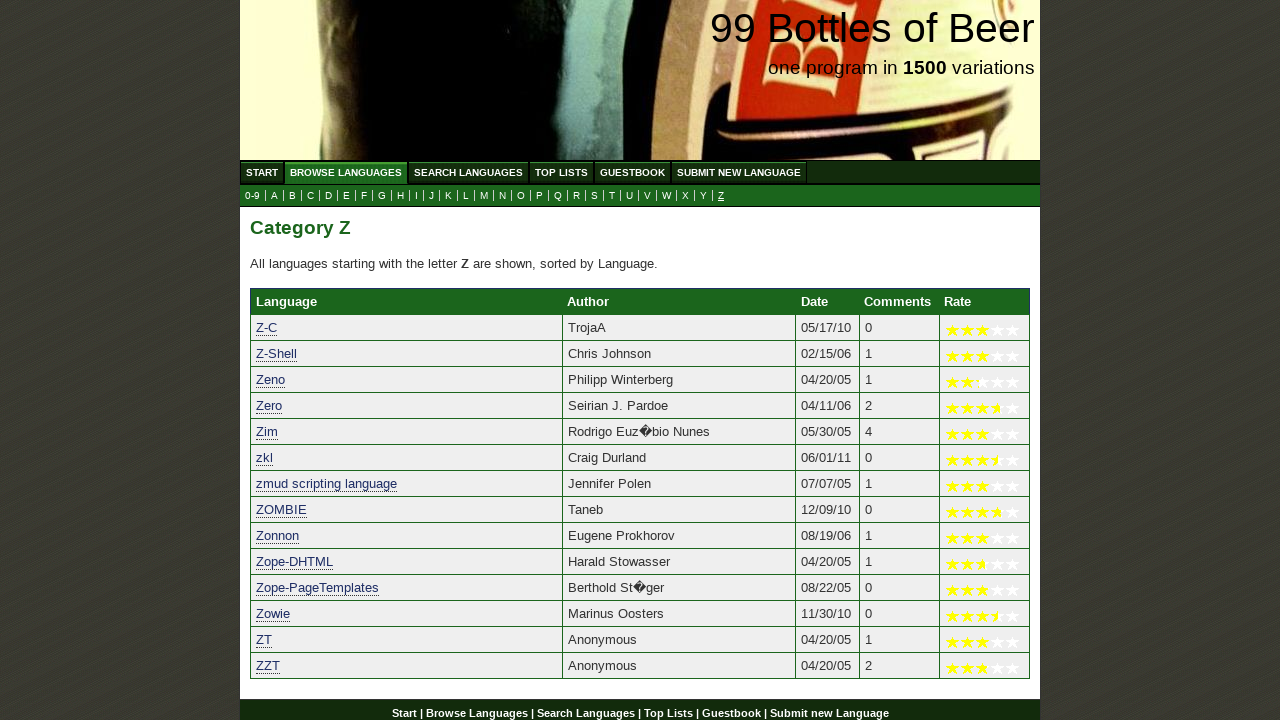

Verified language 'zope-pagetemplates' starts with letter 'z'
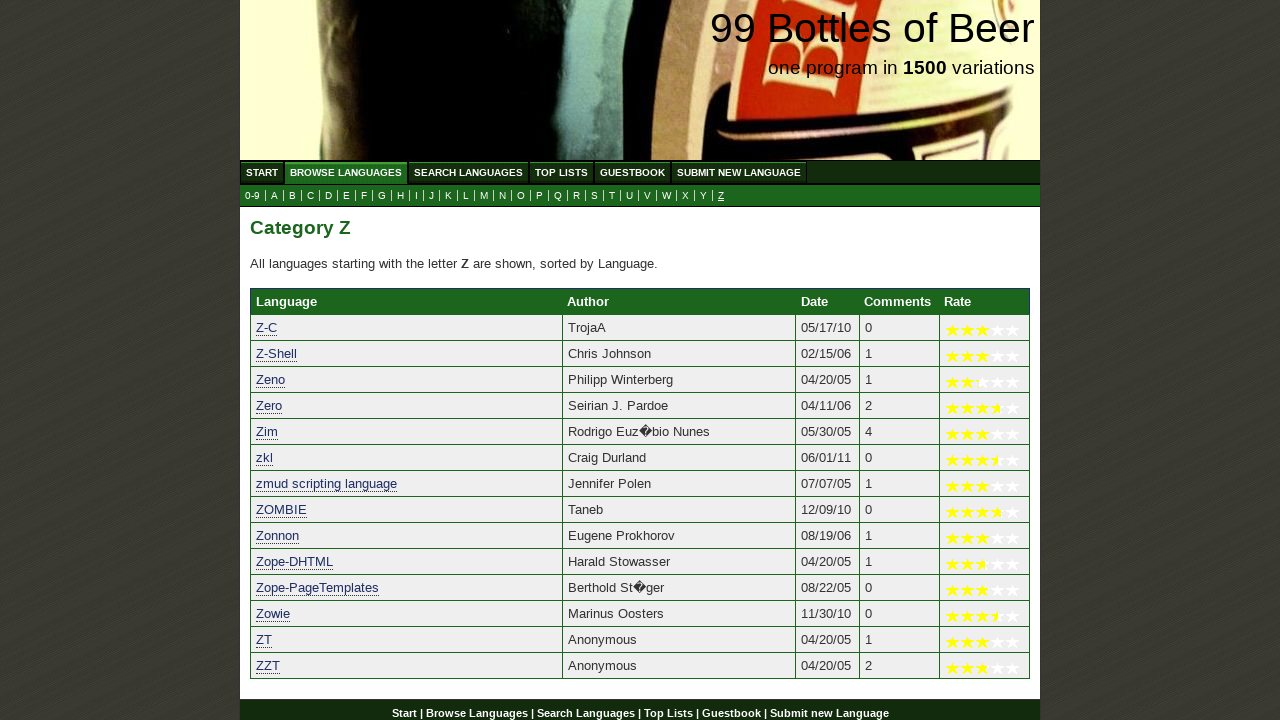

Verified language 'zowie' starts with letter 'z'
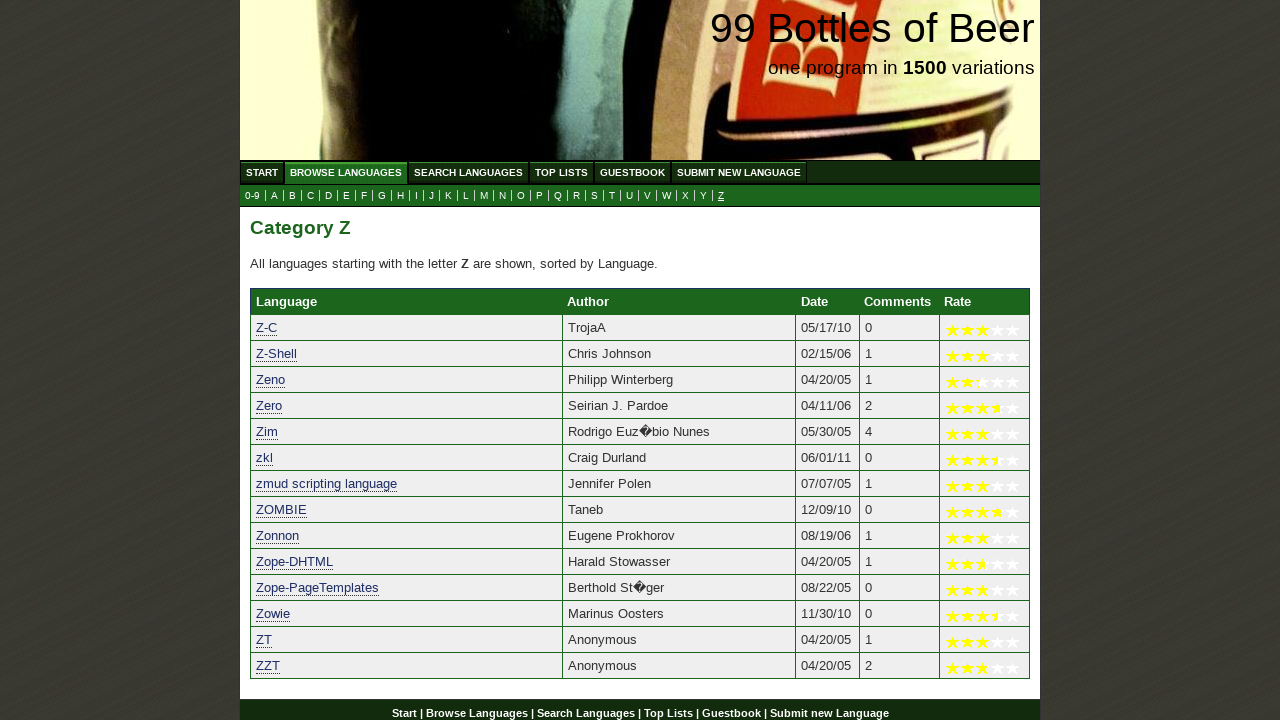

Verified language 'zt' starts with letter 'z'
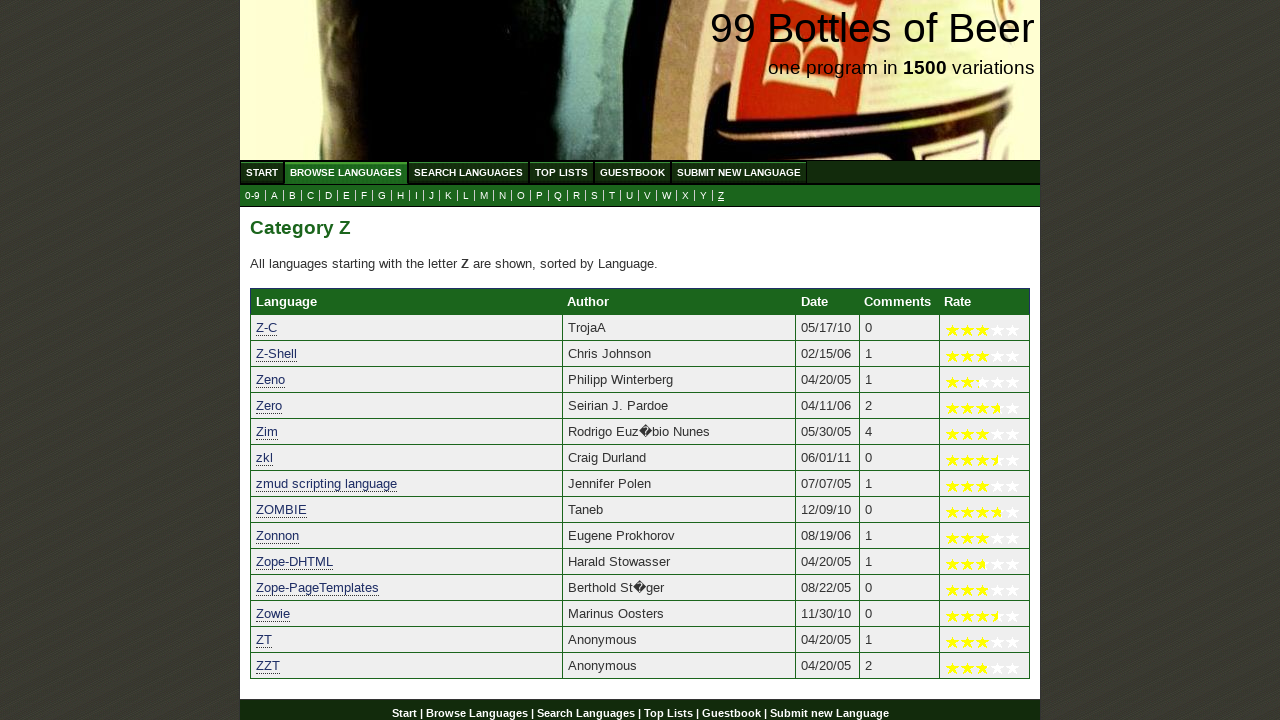

Verified language 'zzt' starts with letter 'z'
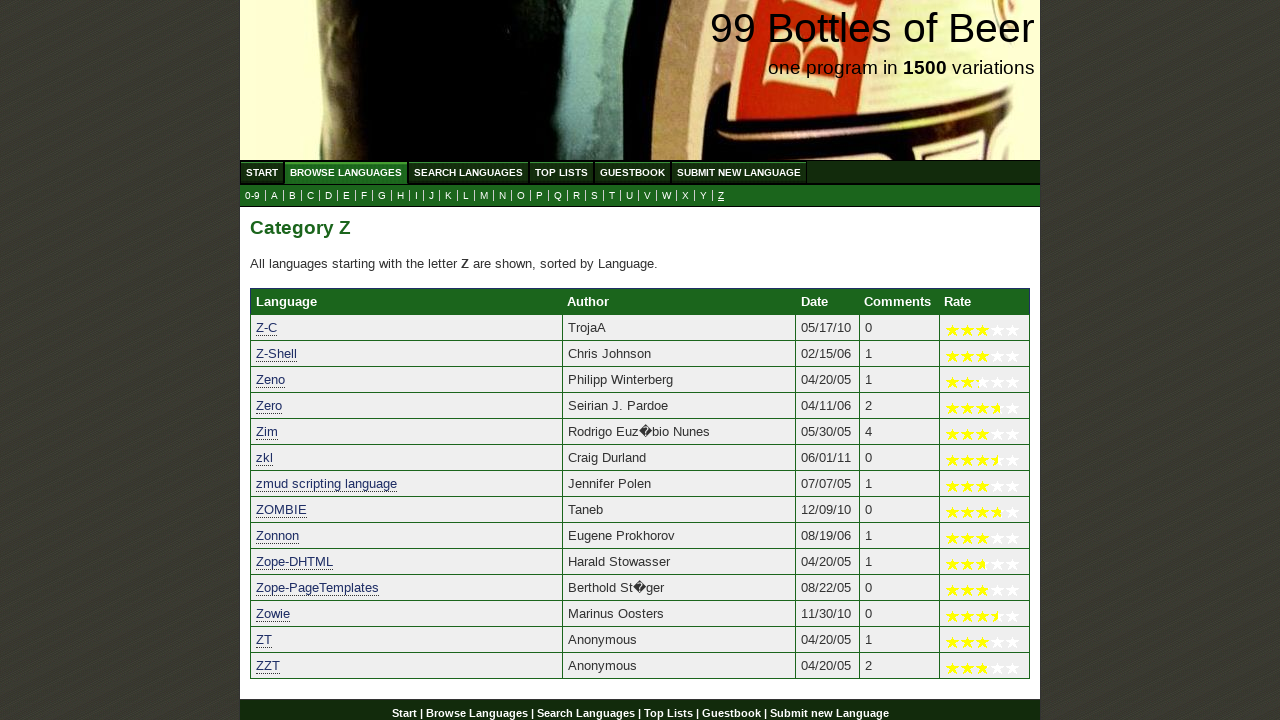

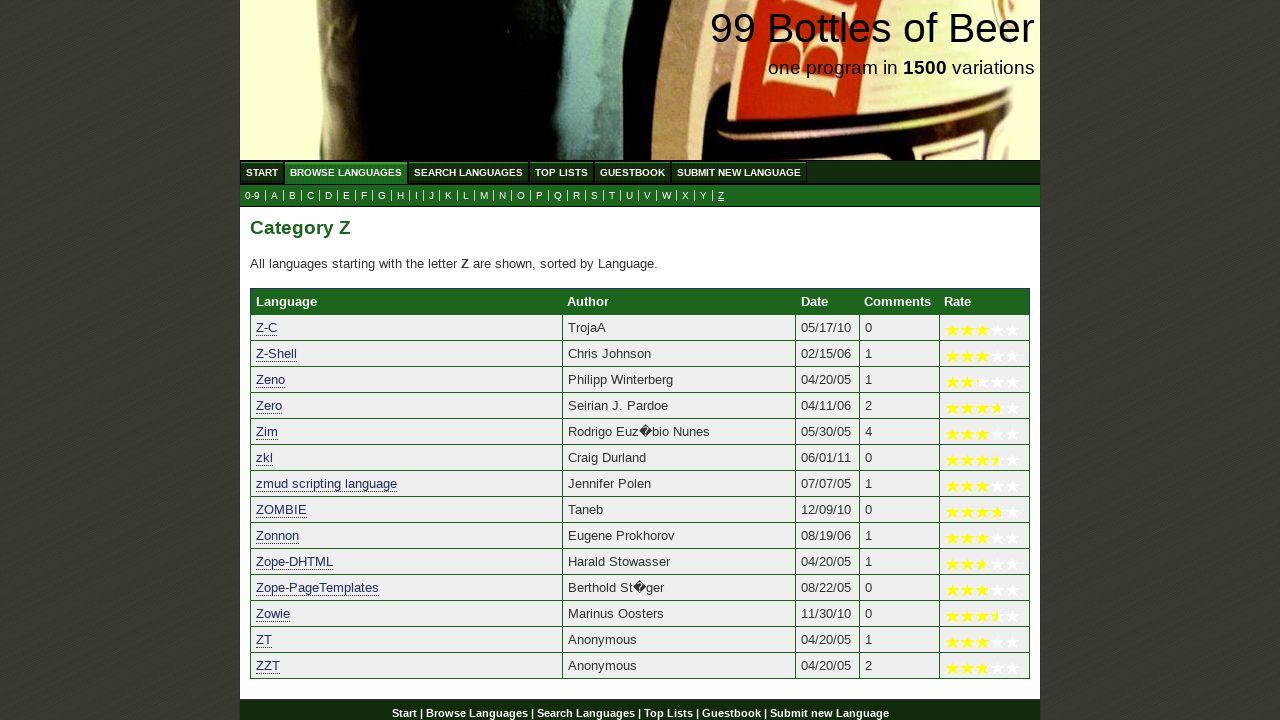